Tests radio button selection functionality by clicking radio buttons and verifying their selection states

Starting URL: https://practice.cydeo.com/radio_buttons

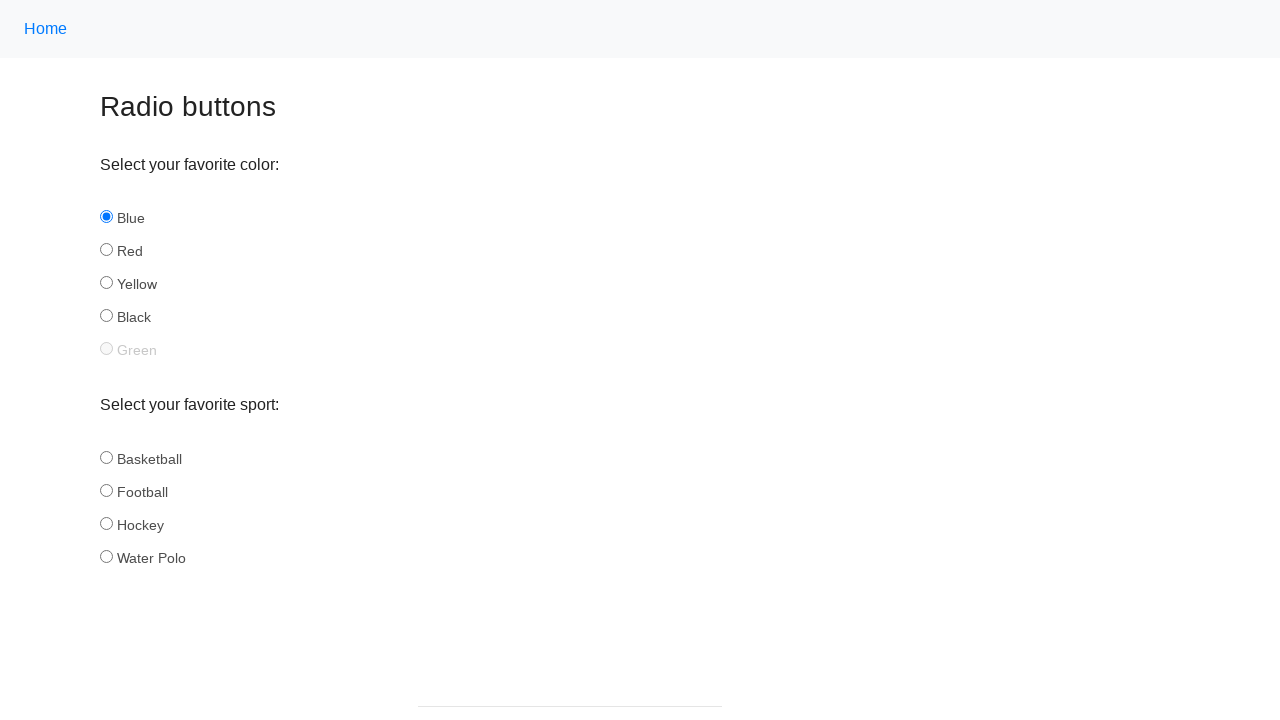

Located blue and red radio button elements
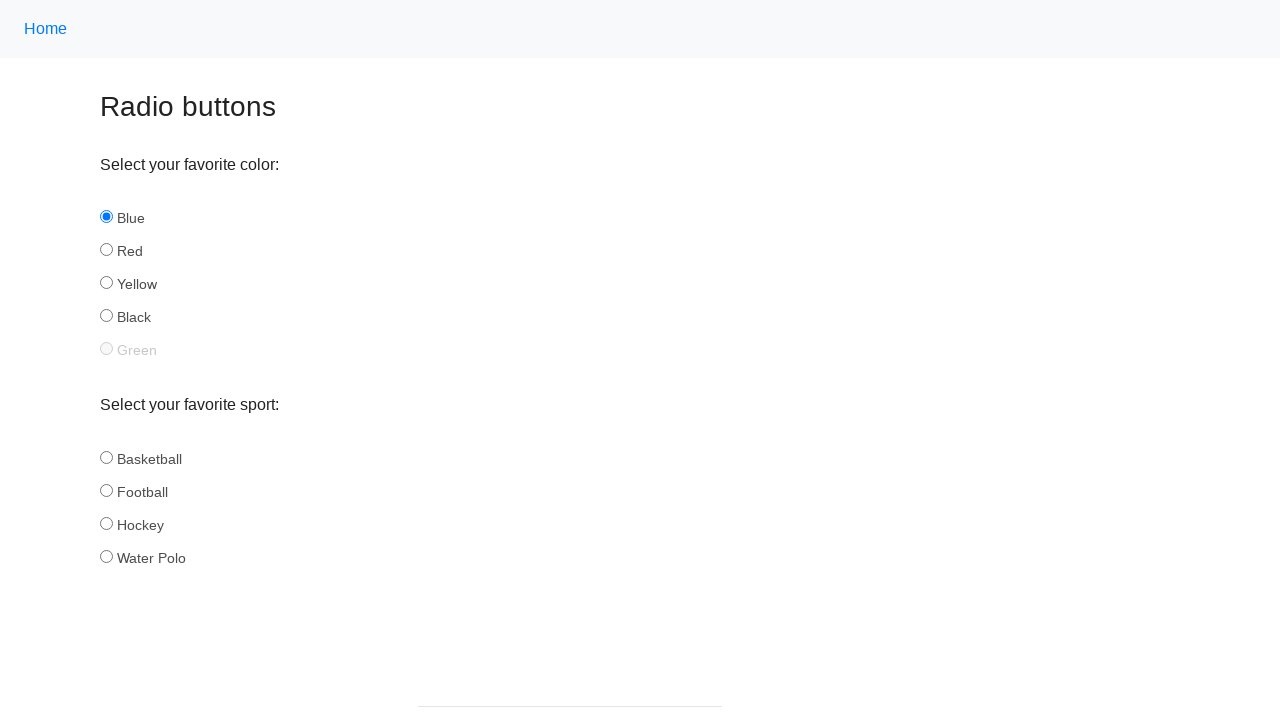

Checked initial state of blue radio button
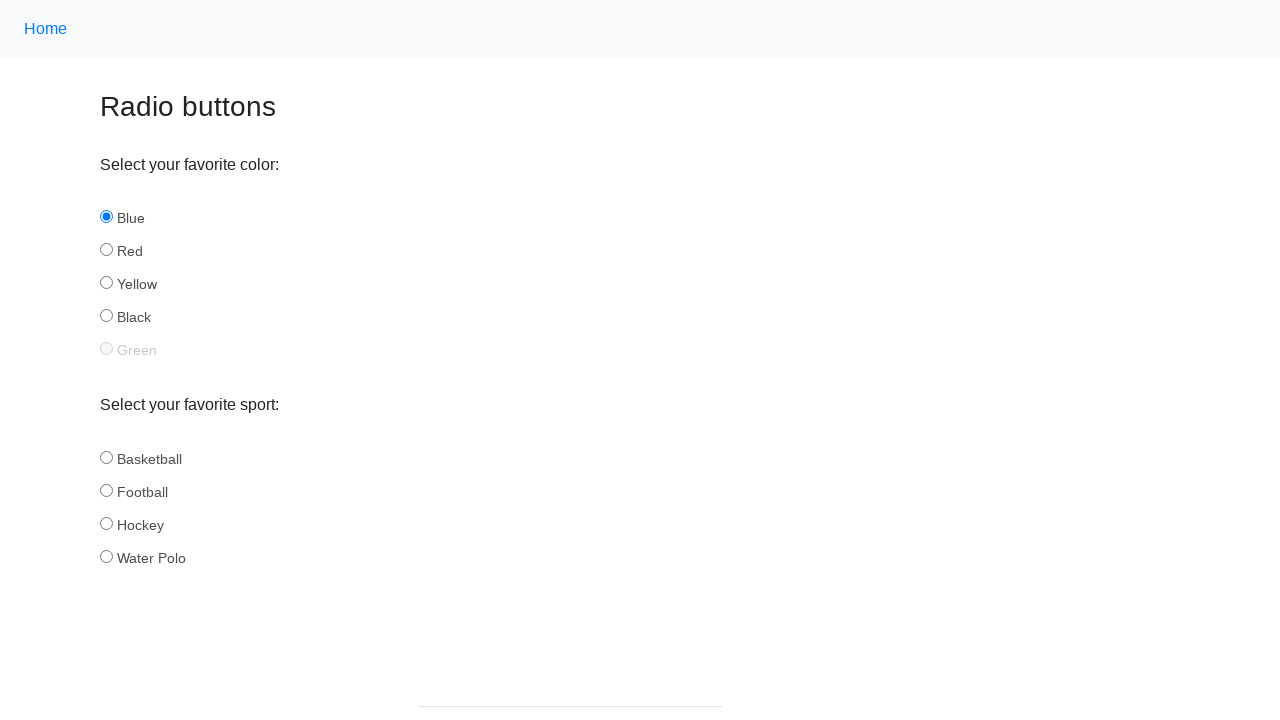

Checked initial state of red radio button
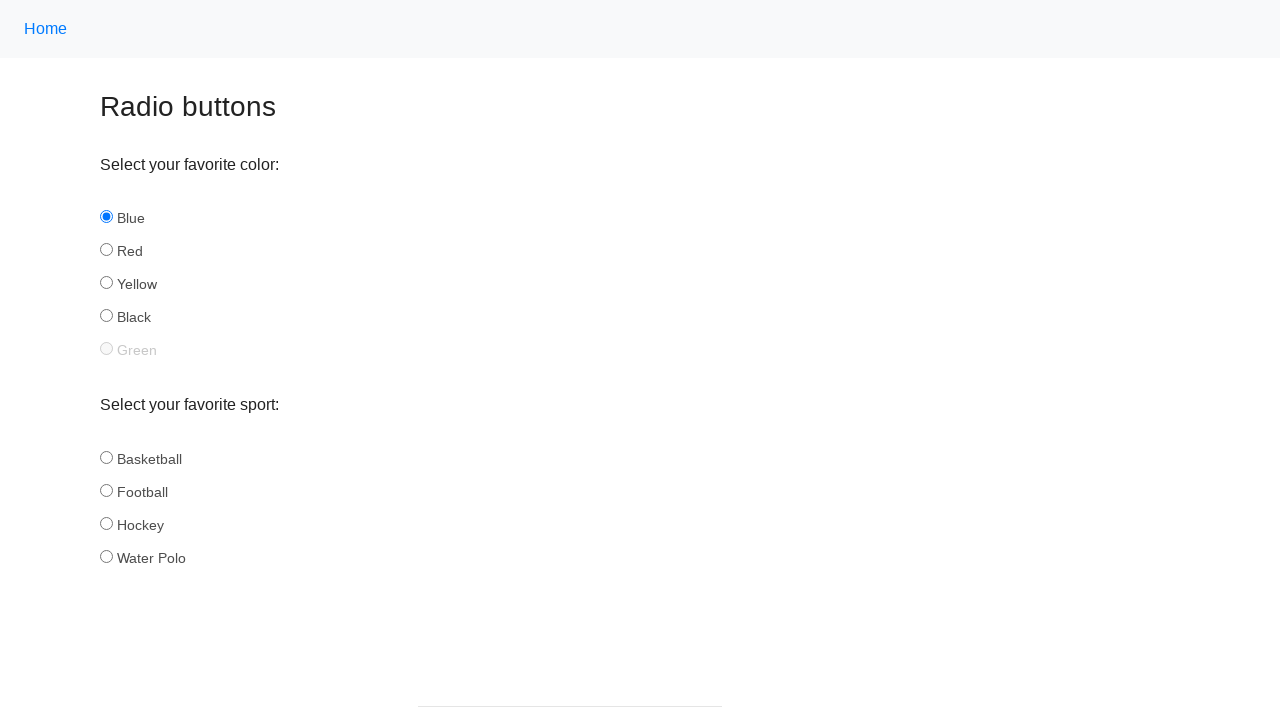

Clicked the red radio button at (106, 250) on #red
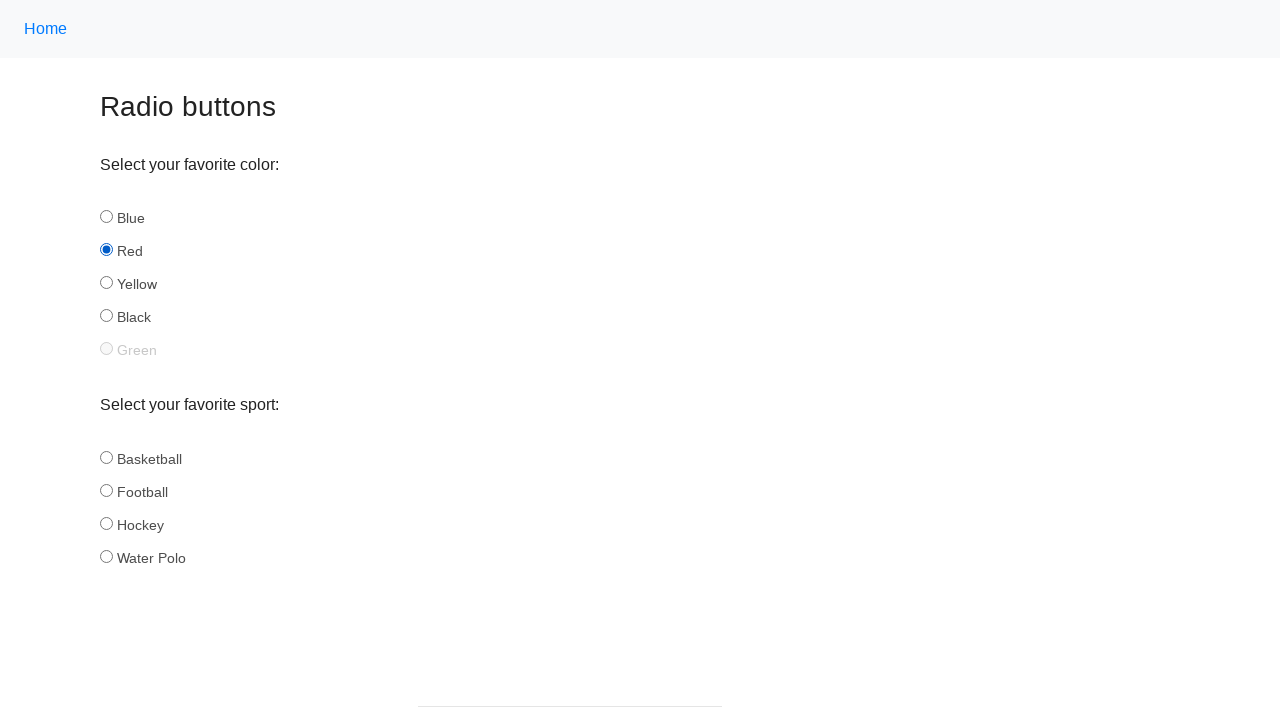

Verified that blue radio button is not selected
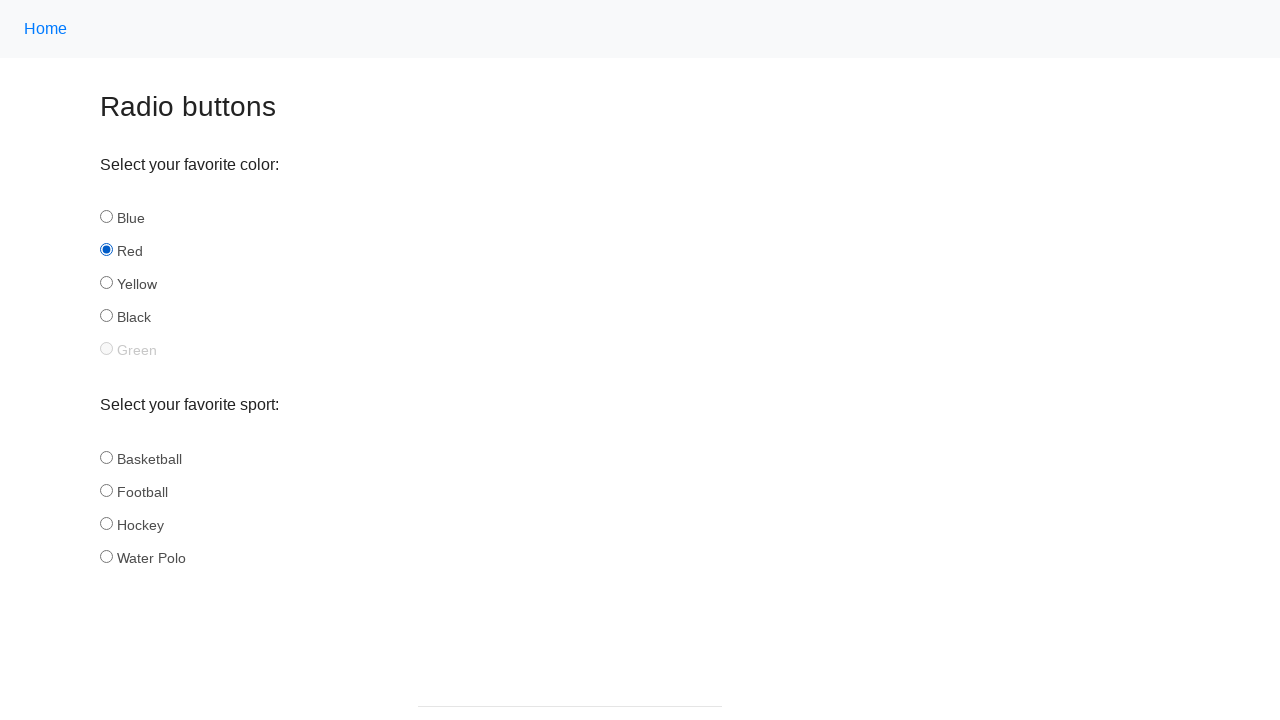

Verified that red radio button is selected
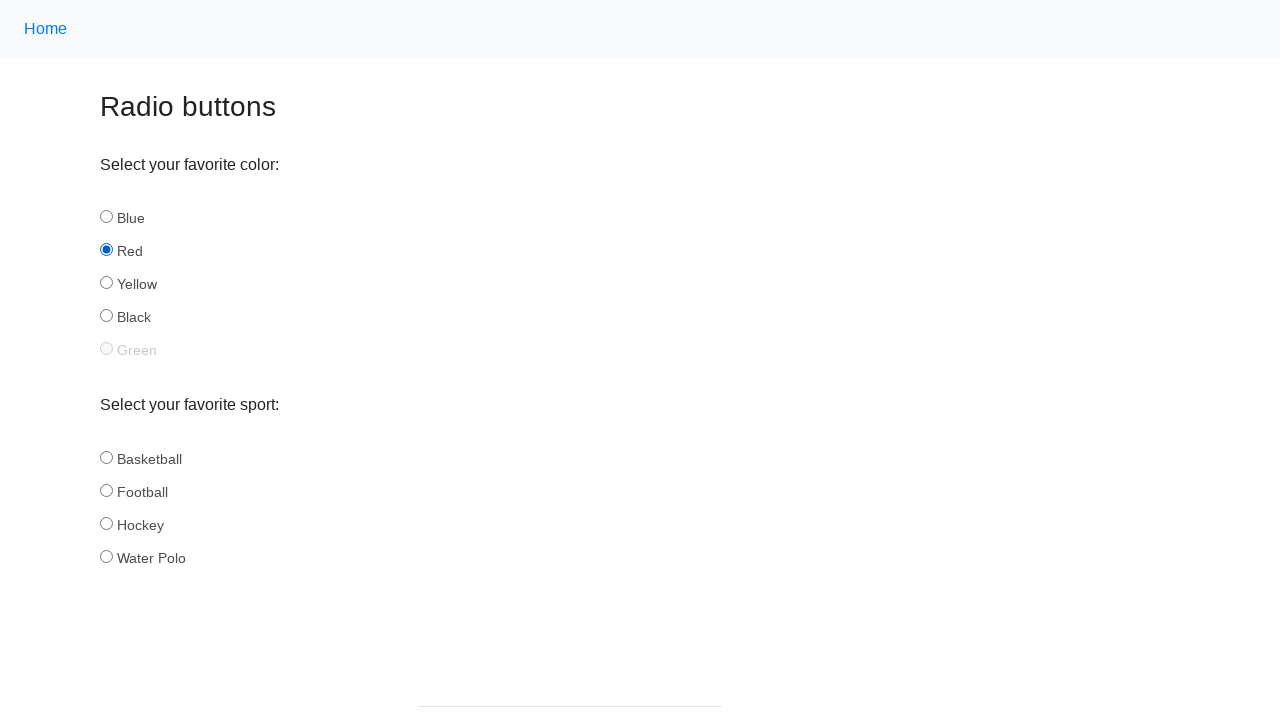

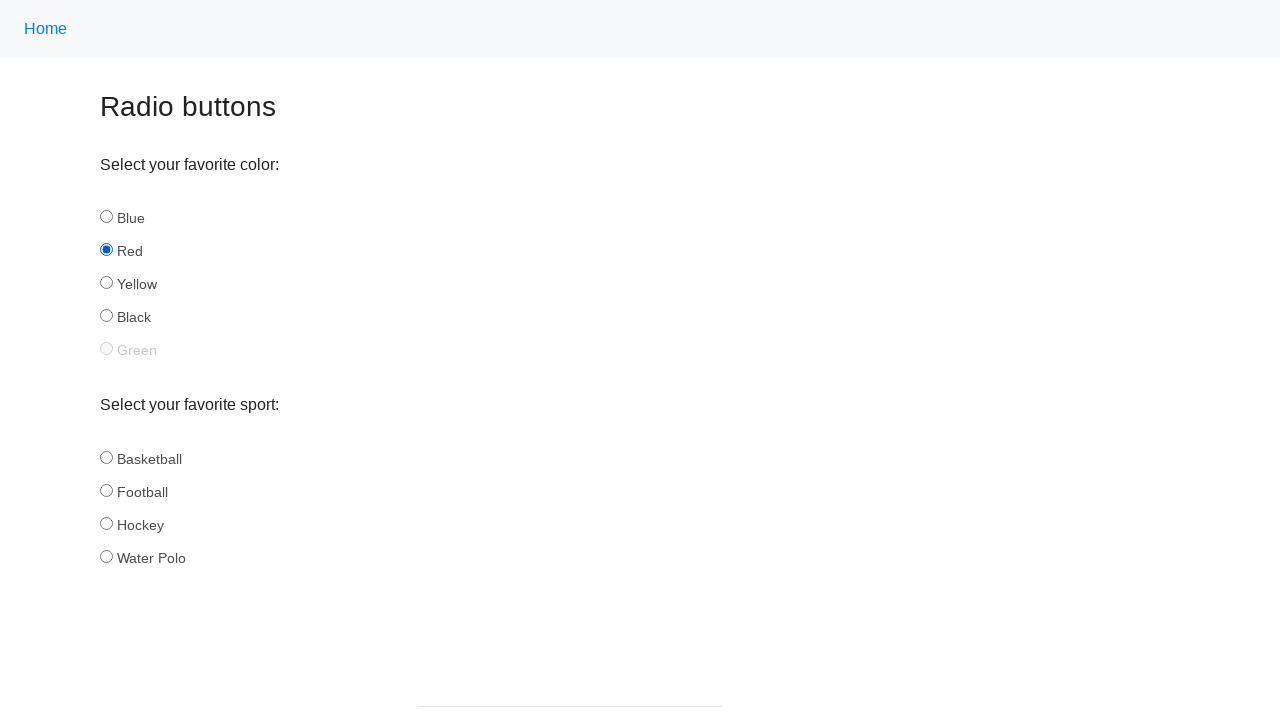